Tests a math challenge form by reading a value from the page, computing a mathematical formula (log of absolute value of 12*sin(x)), filling in the answer, checking robot verification checkboxes, and submitting the form.

Starting URL: https://suninjuly.github.io/math.html

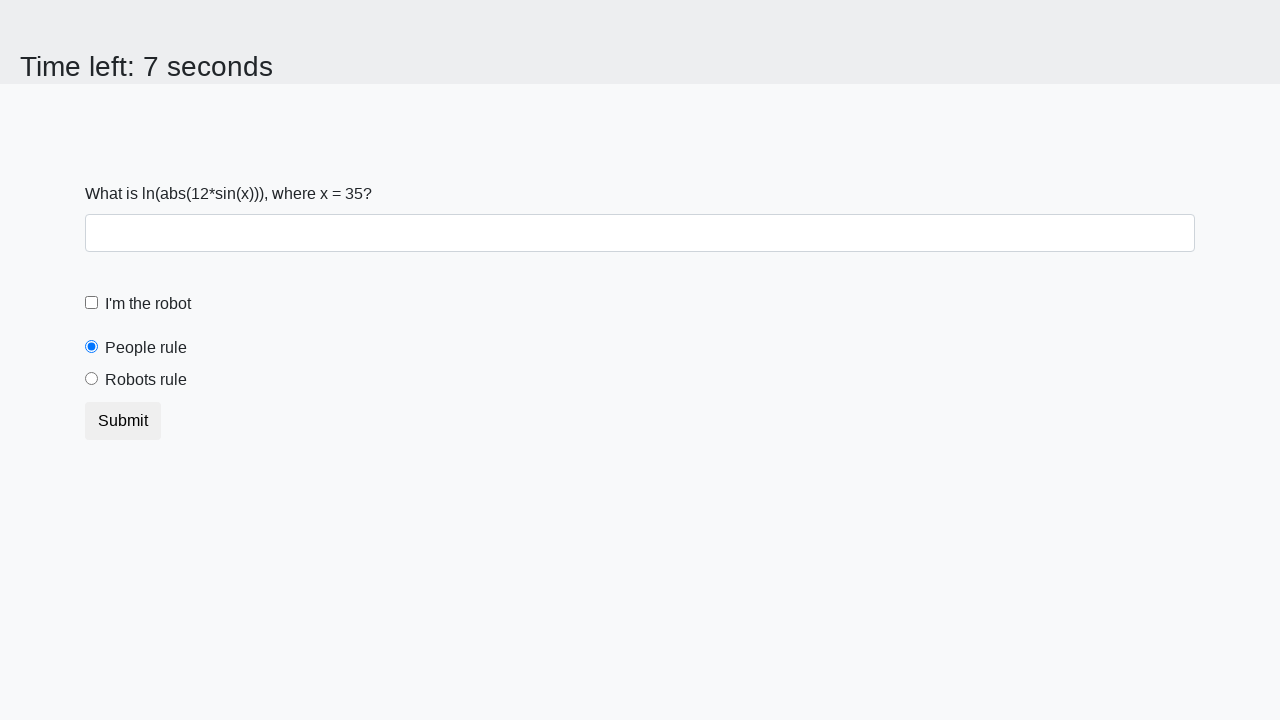

Located the input value element on the math form
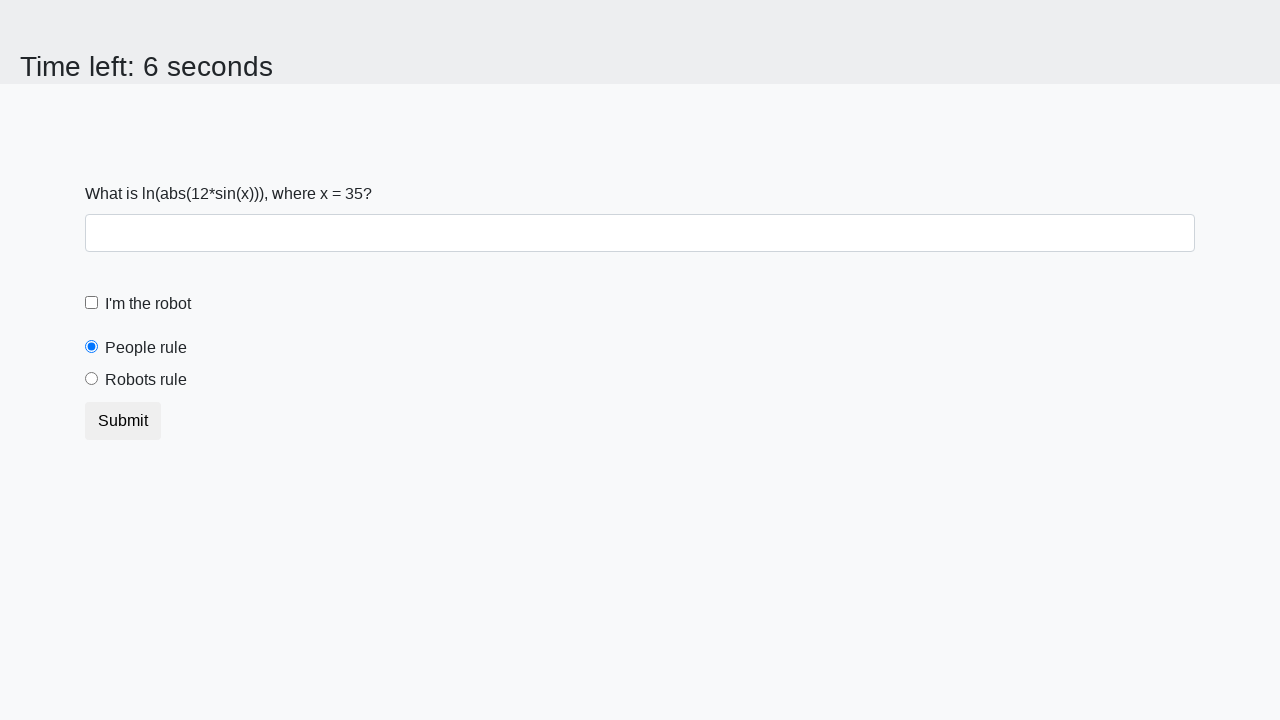

Extracted x value from the page
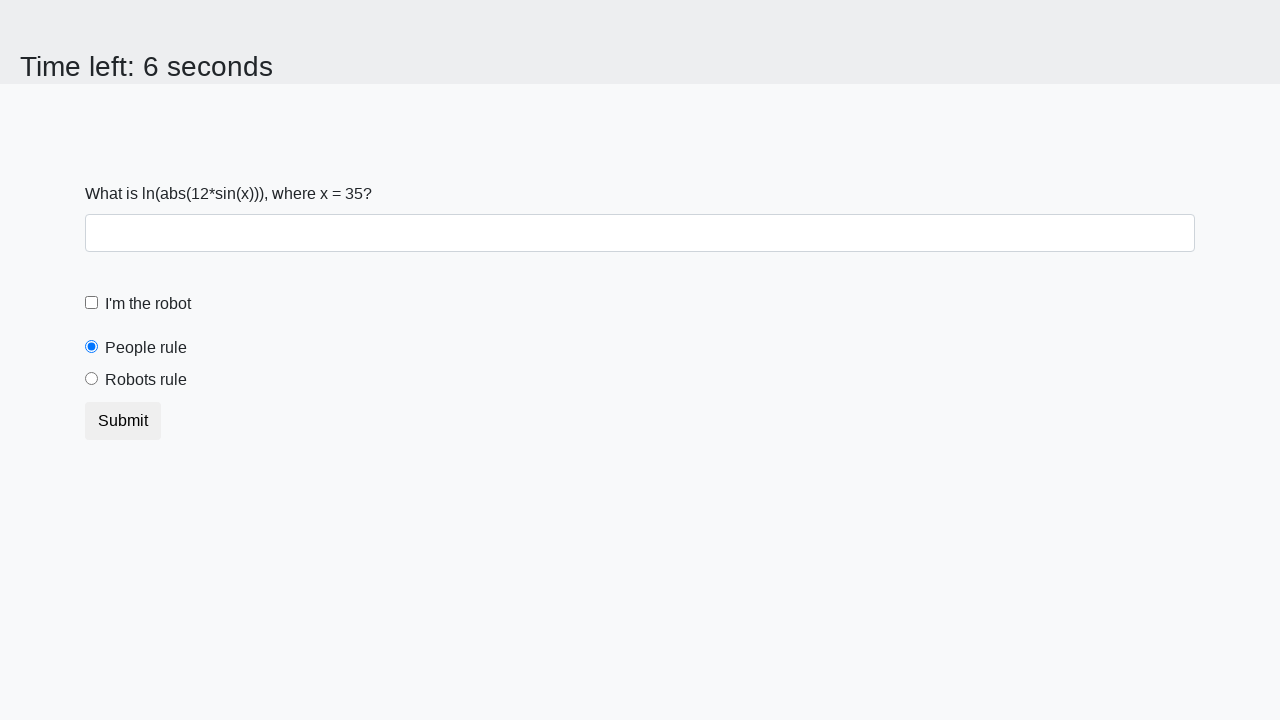

Calculated the mathematical formula log(|12*sin(x)|)
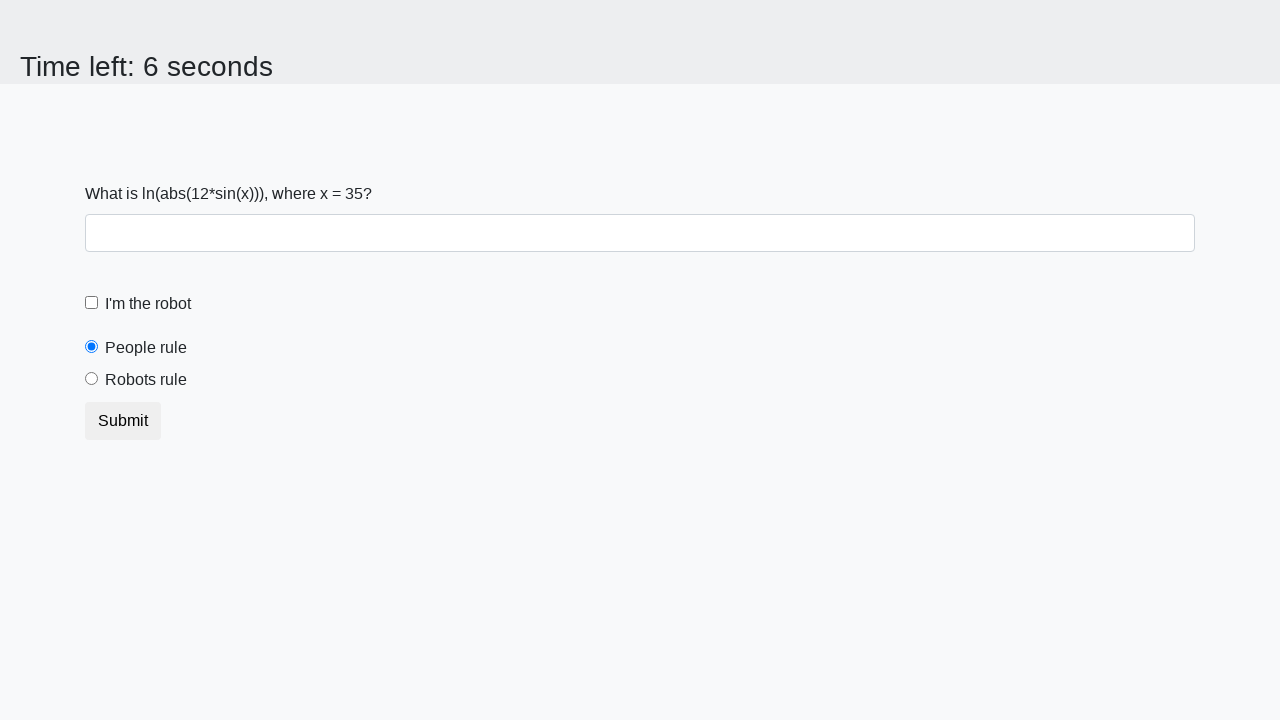

Filled in the calculated answer in the answer field on #answer
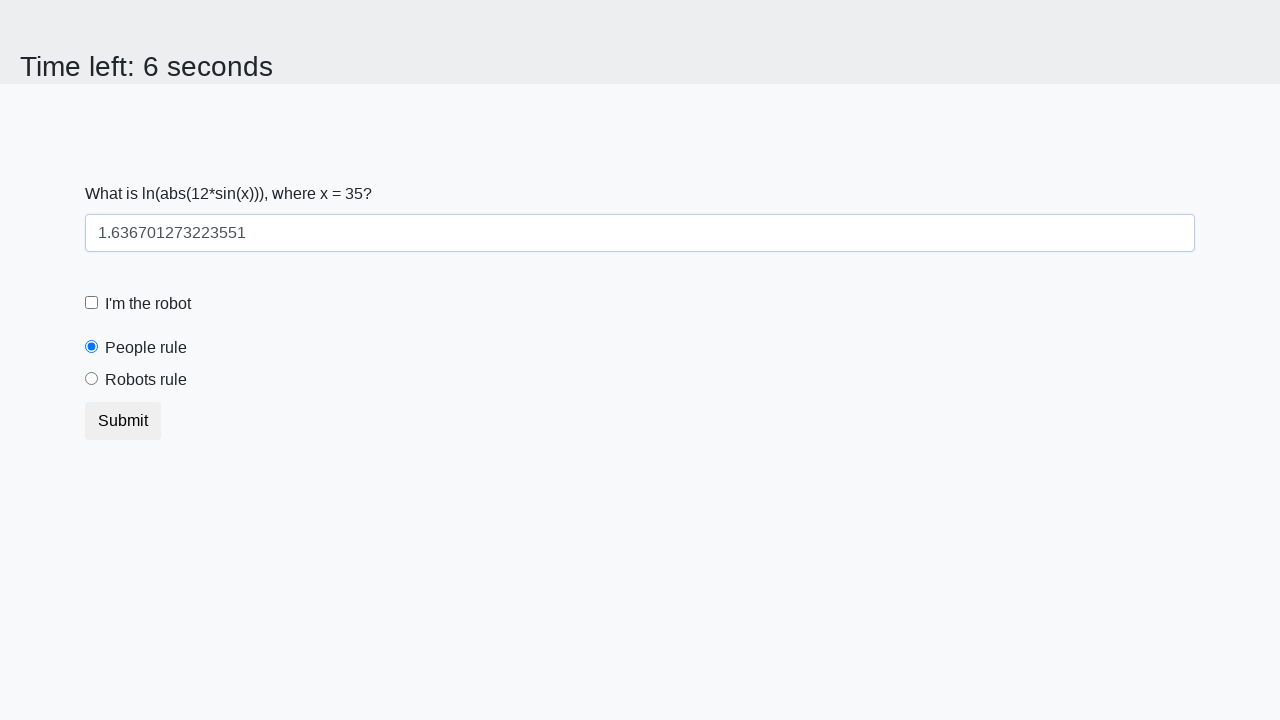

Checked the robot verification checkbox at (92, 303) on #robotCheckbox
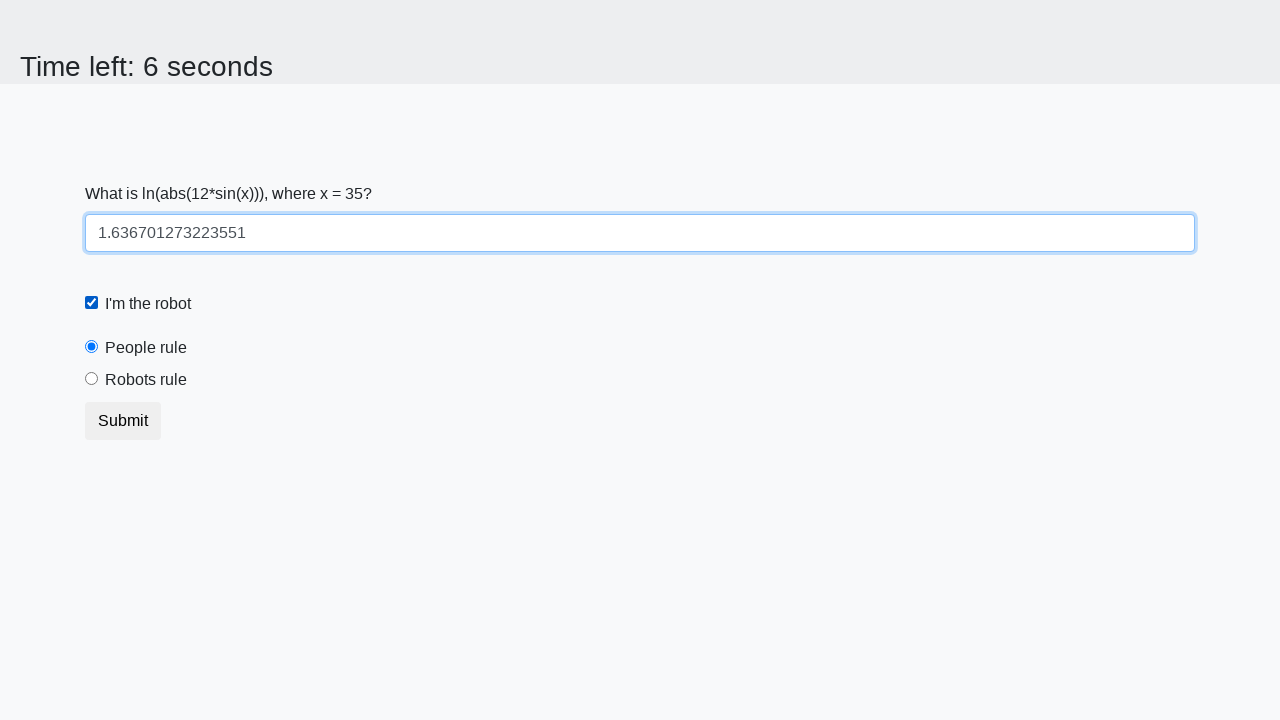

Checked the robots rule checkbox at (92, 379) on #robotsRule
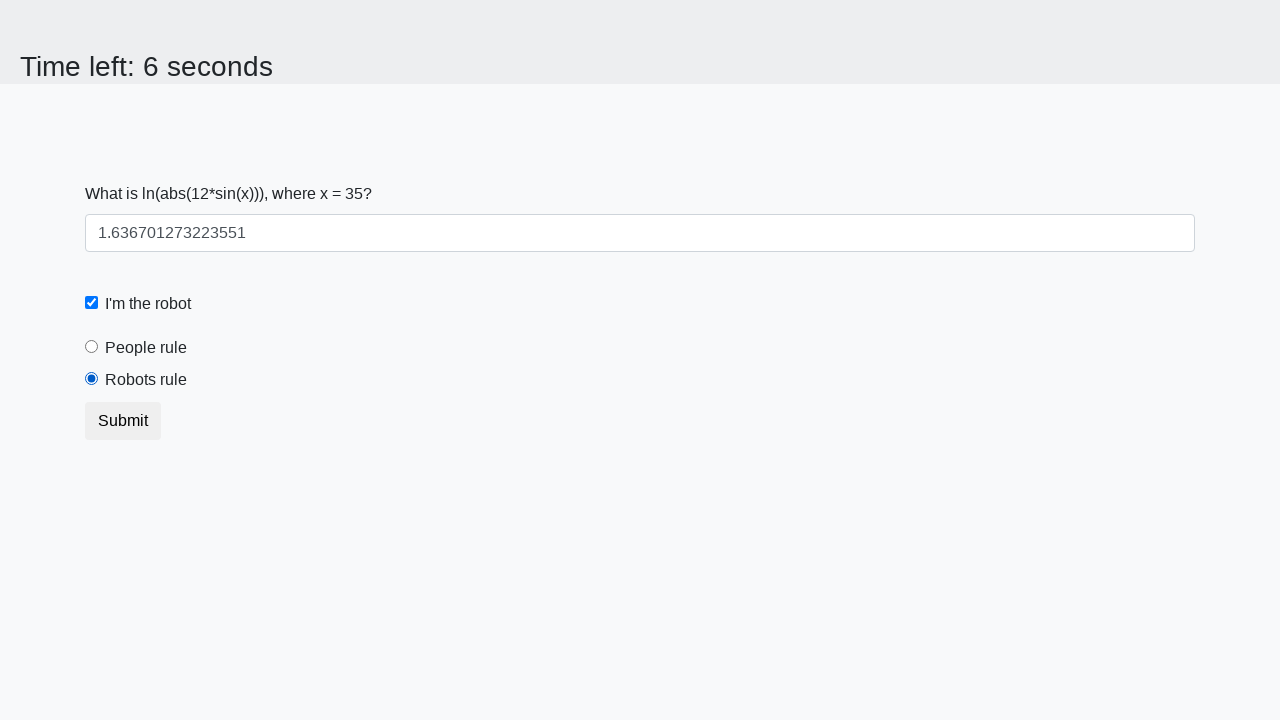

Submitted the math challenge form at (123, 421) on xpath=//button
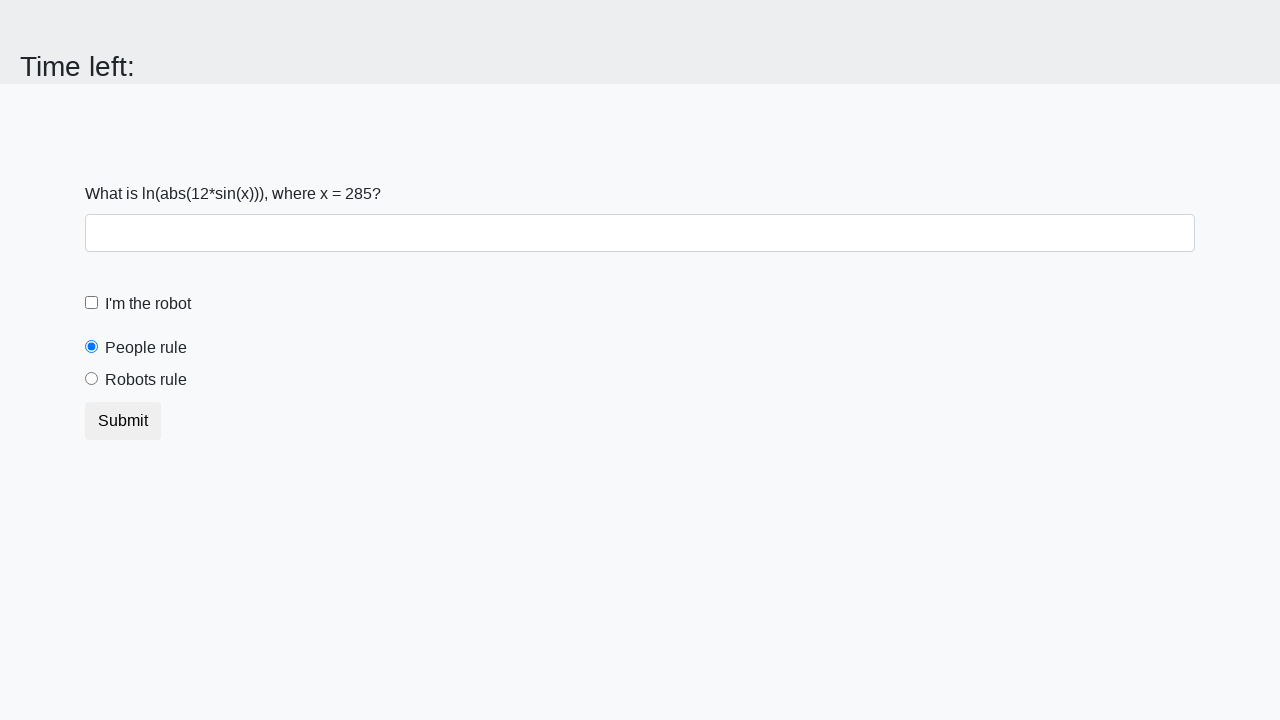

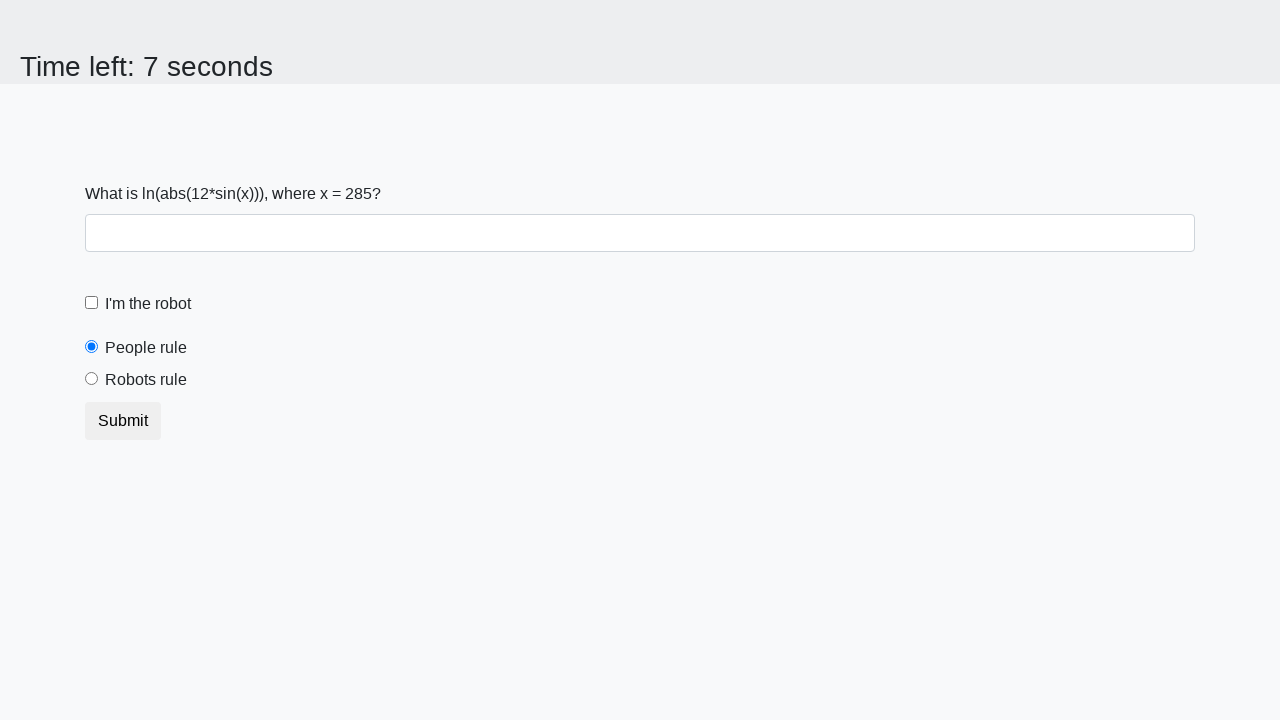